Tests XHTTP messages page by waiting for message status to update and verifying the message count

Starting URL: https://testpages.eviltester.com/styled/sync/xhttp-messages.html

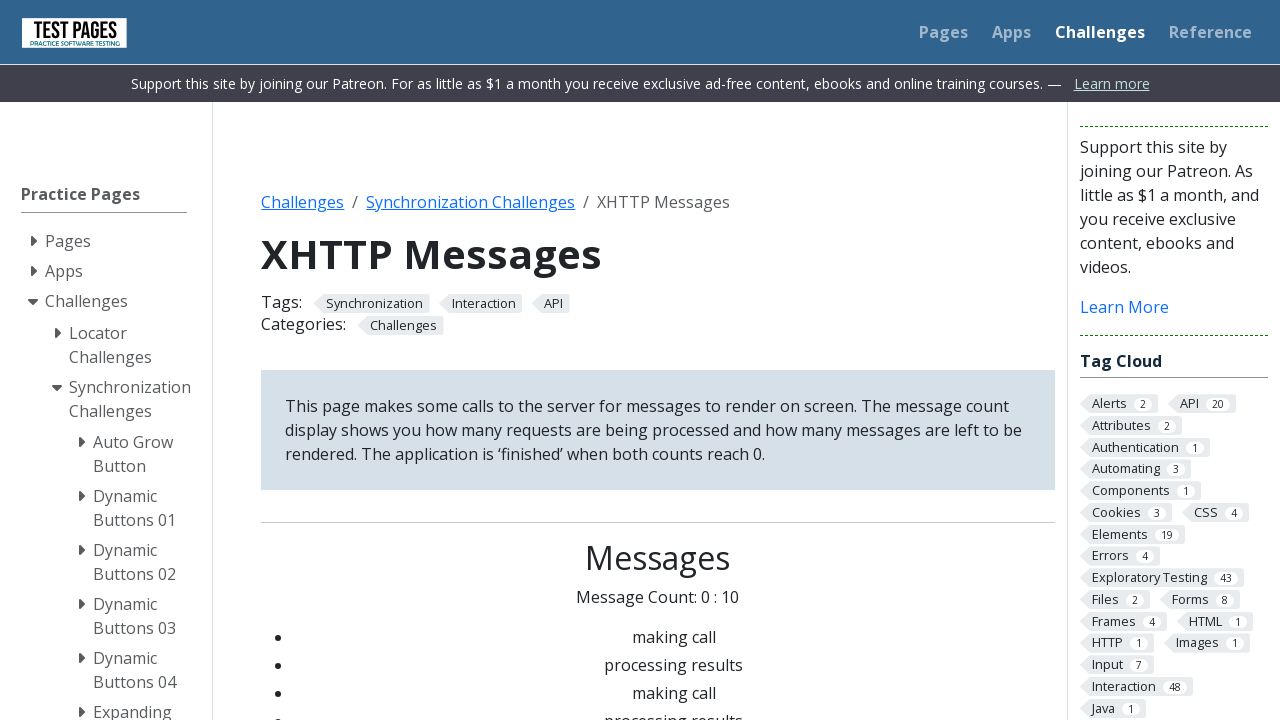

Navigated to XHTTP messages test page
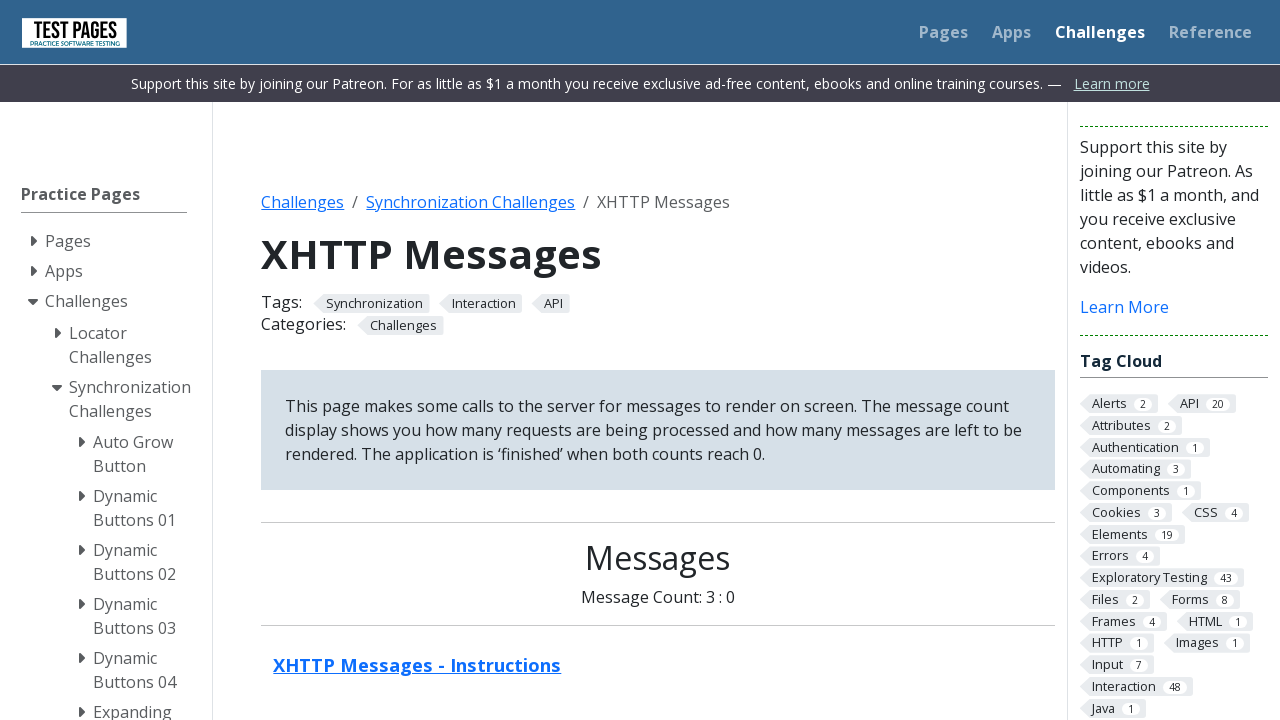

Waited for message status to update to 'Message Count: 0 : 0'
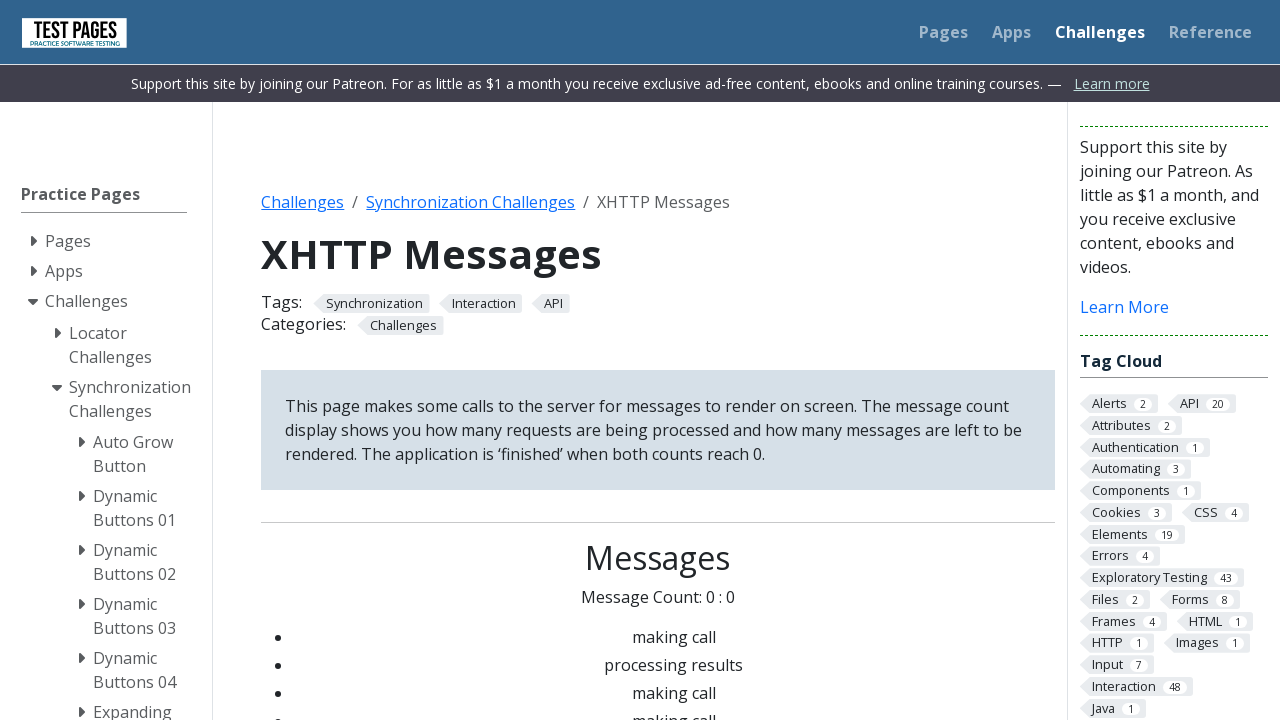

Verified message status displays 'Message Count: 0 : 0'
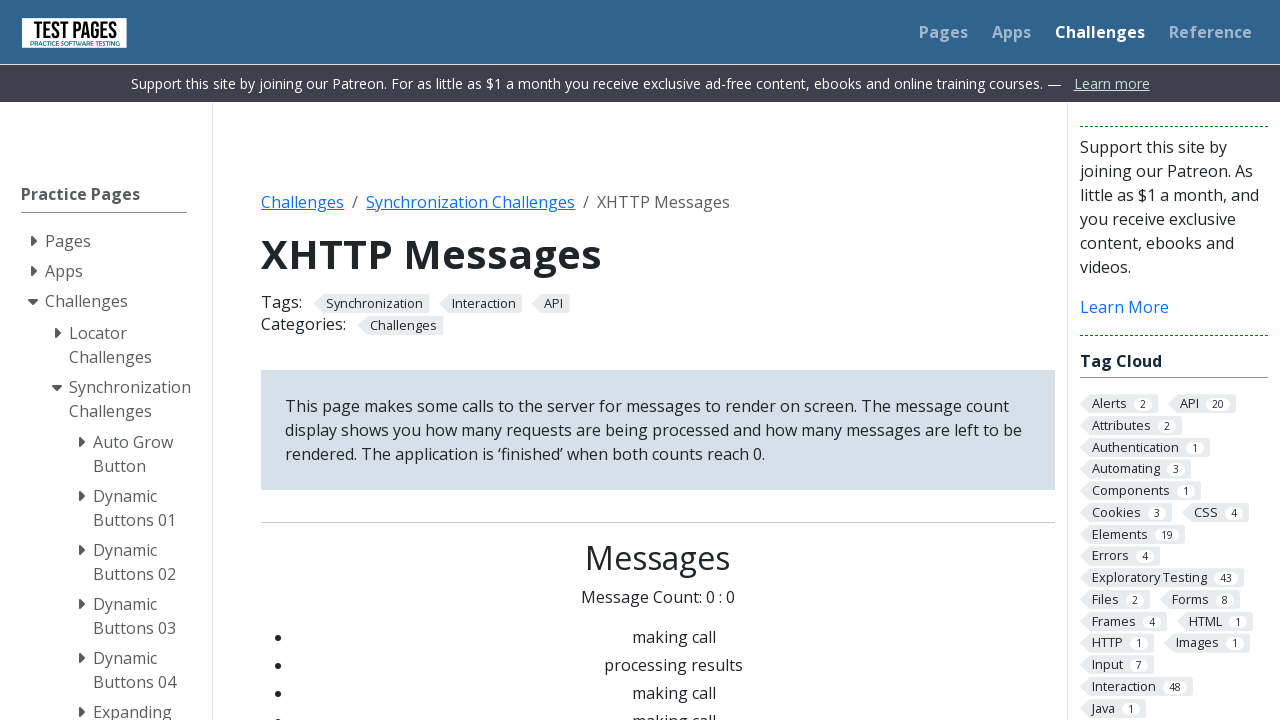

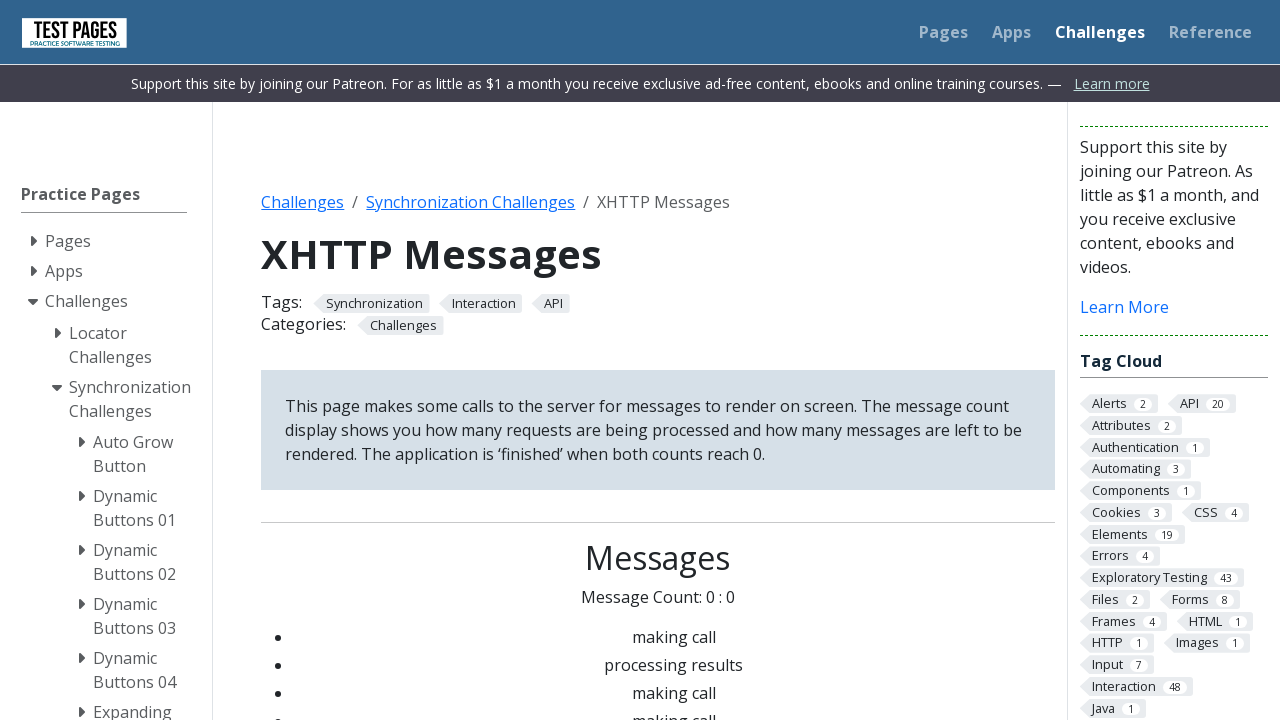